Tests timeout handling during dynamic loading by clicking a start button and waiting for an element to become visible

Starting URL: https://the-internet.herokuapp.com/dynamic_loading/1

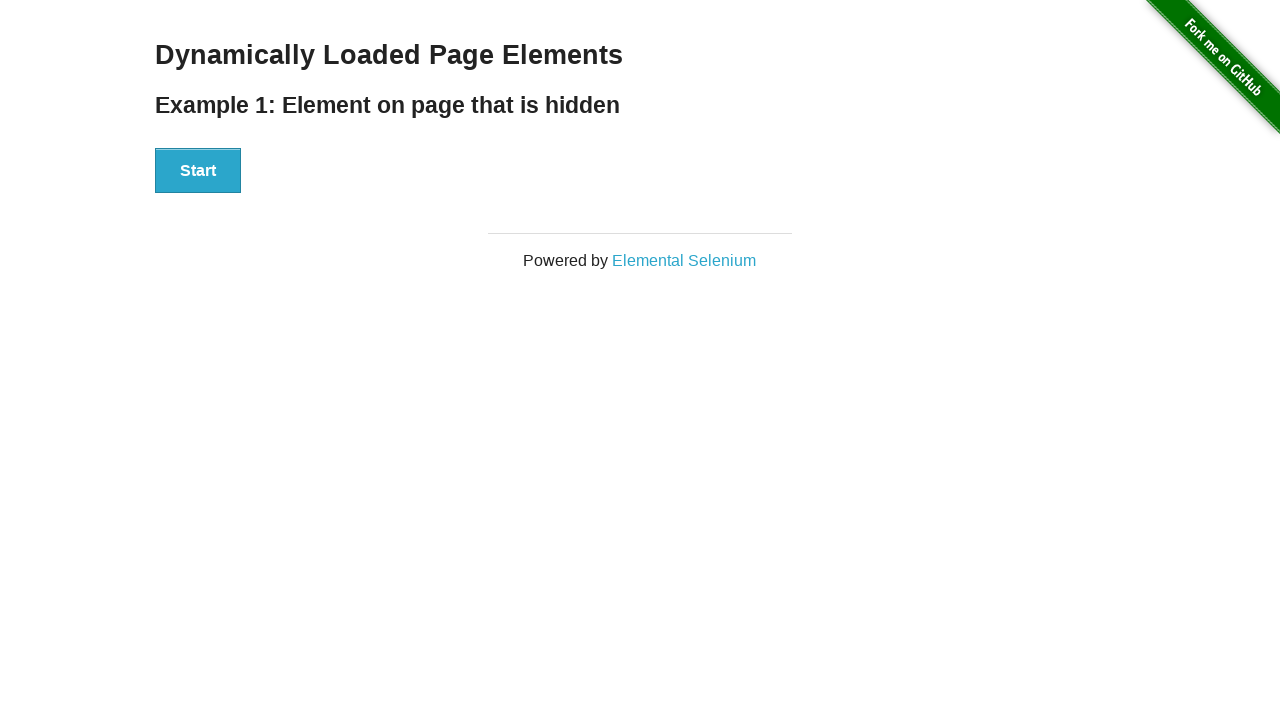

Clicked the start button to begin dynamic loading at (198, 171) on xpath=//div[@id='start']/button
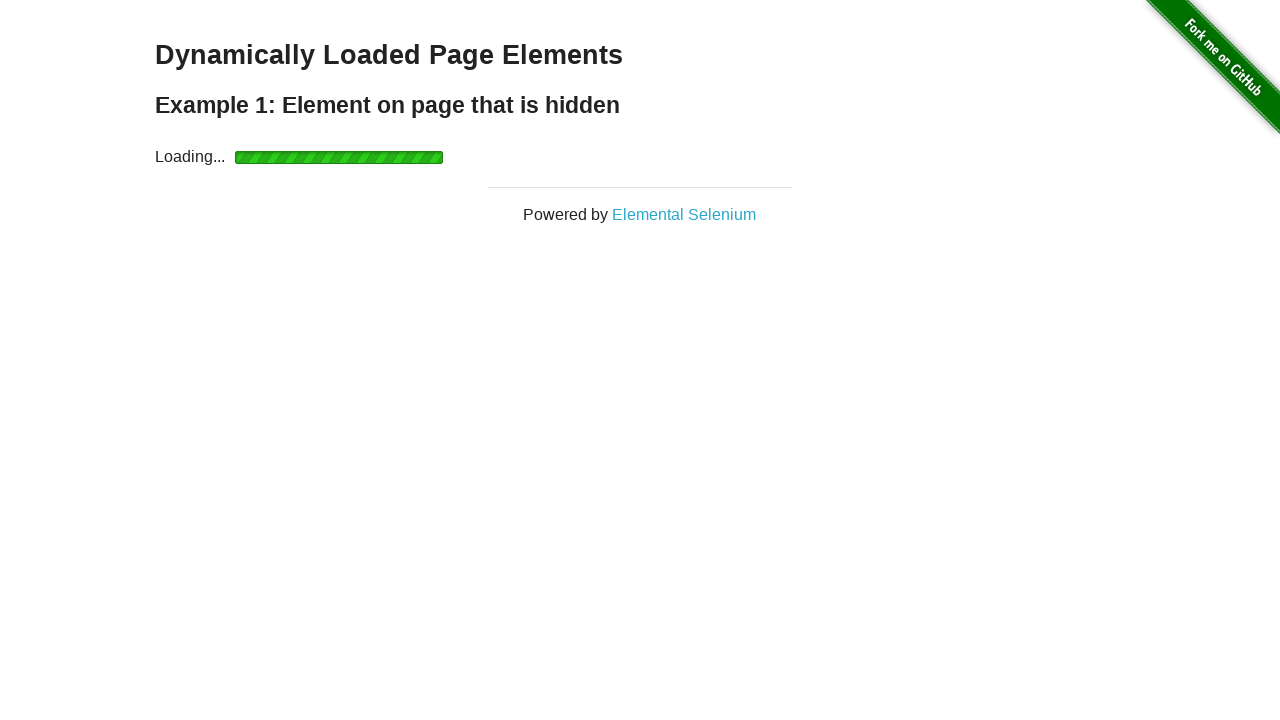

Waited for finish element to become visible within 7 second timeout
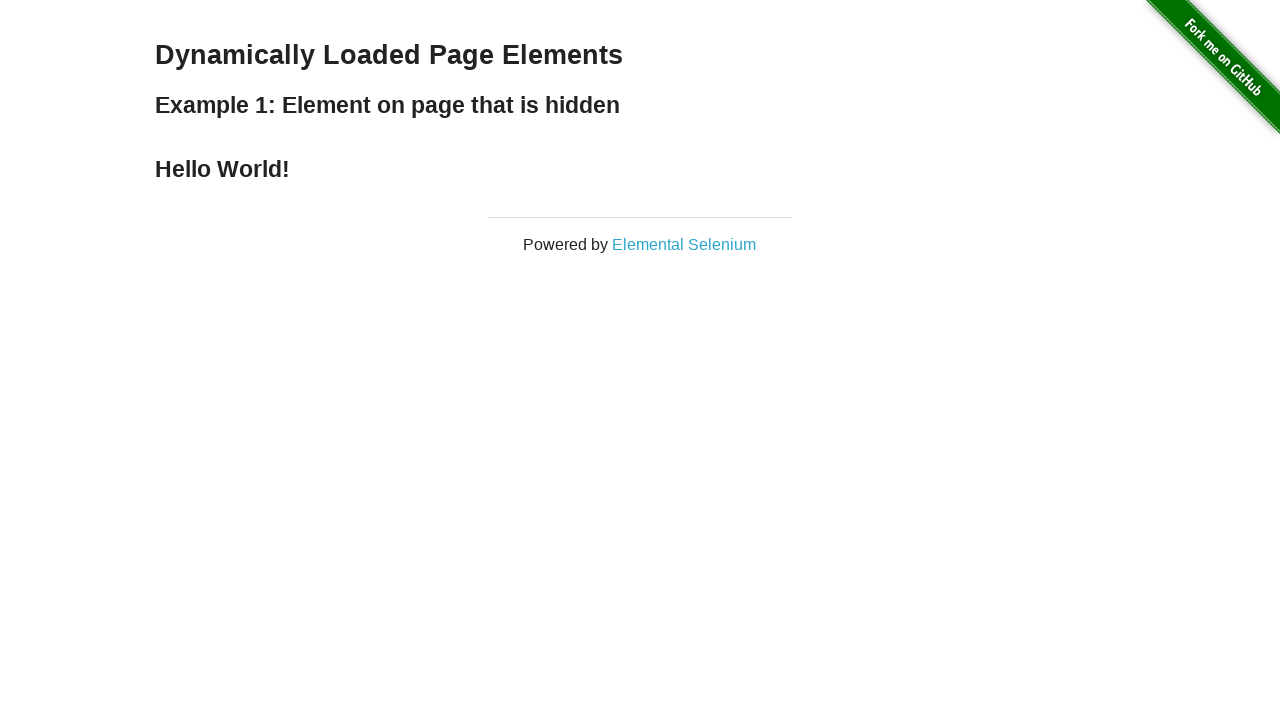

Located the finish element
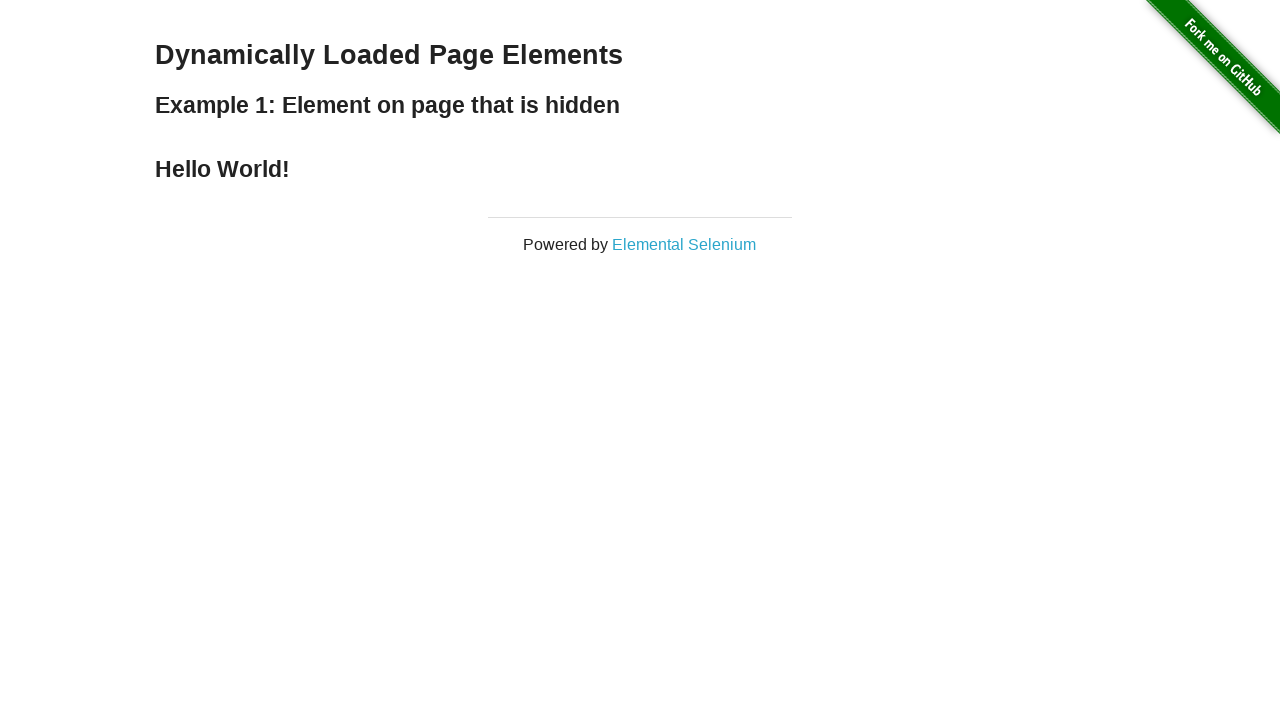

Verified that finish element contains 'Hello World!' text
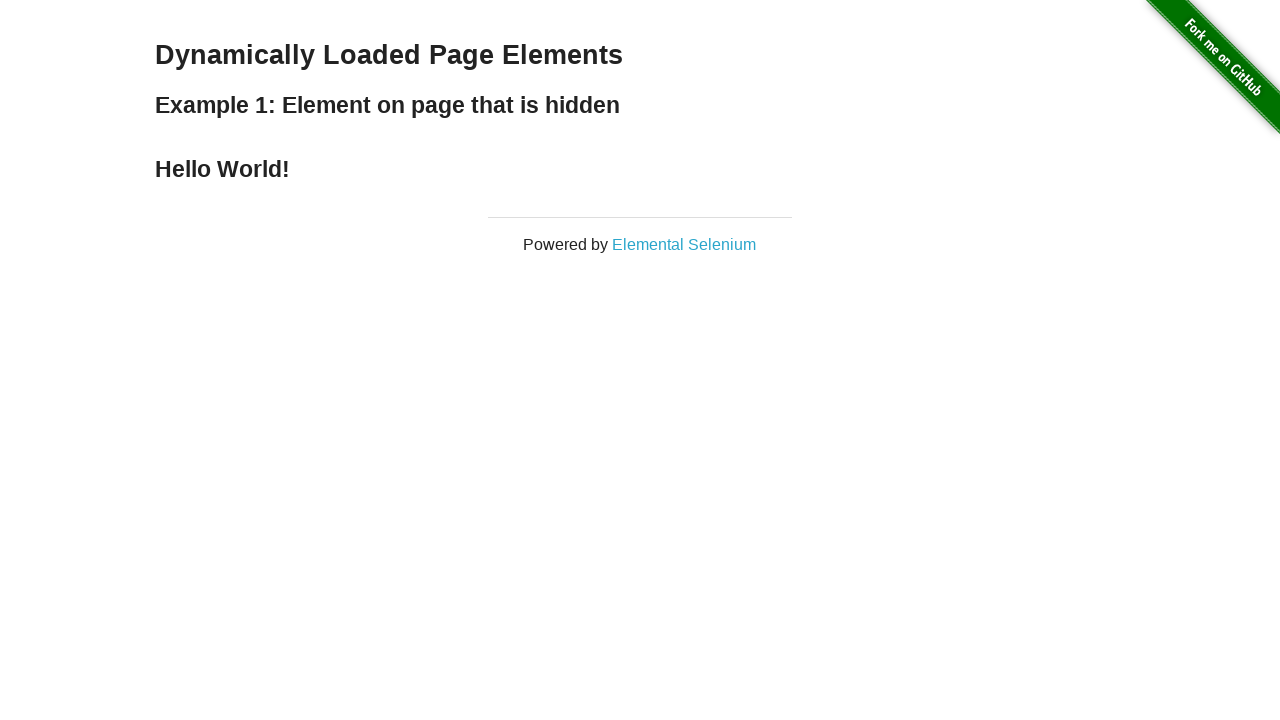

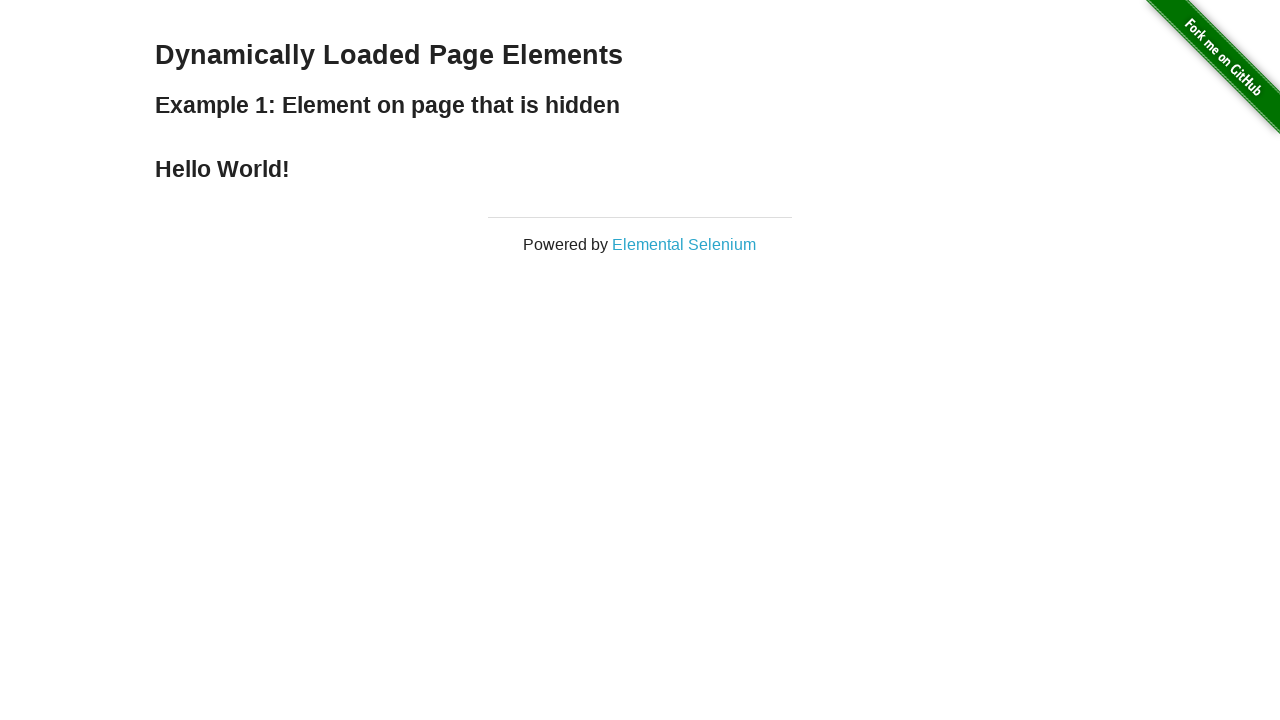